Tests JavaScript alert handling by clicking buttons that trigger window alerts and prompt alerts, accepting them and entering text into the prompt dialog.

Starting URL: https://selectorshub.com/xpath-practice-page

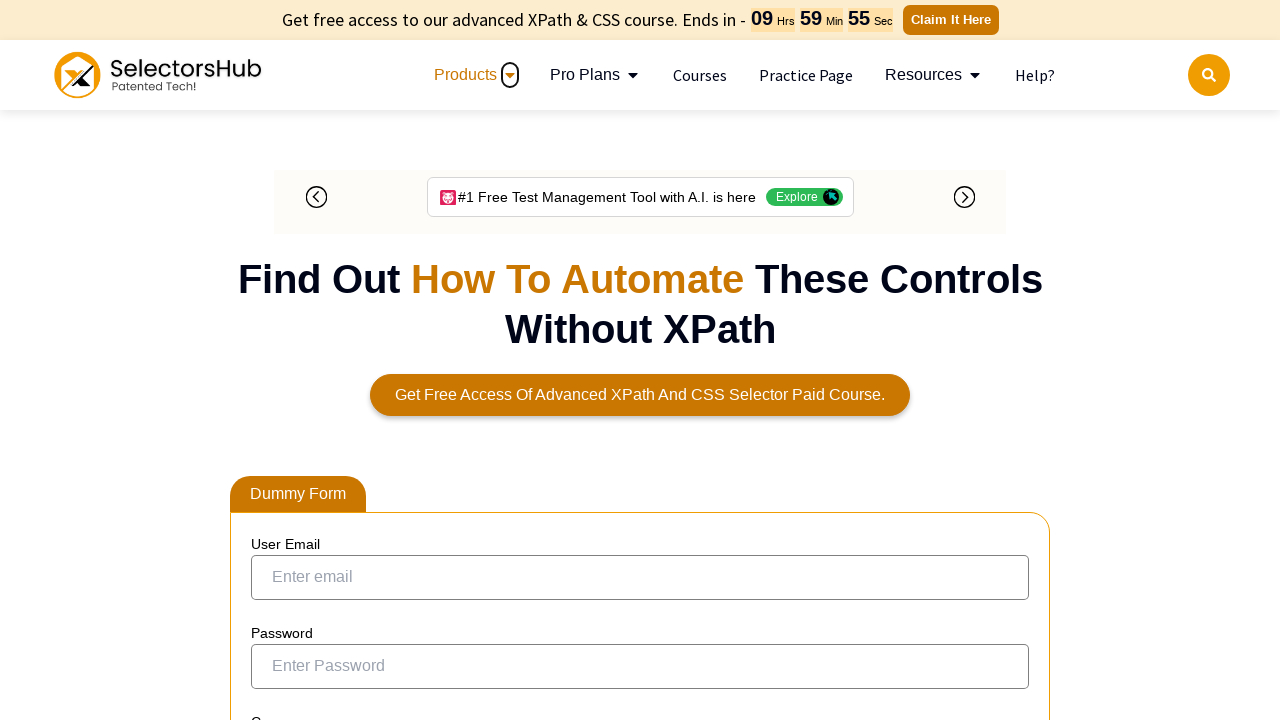

Clicked button to trigger window alert at (360, 361) on xpath=//button[@onclick='windowAlertFunction()']
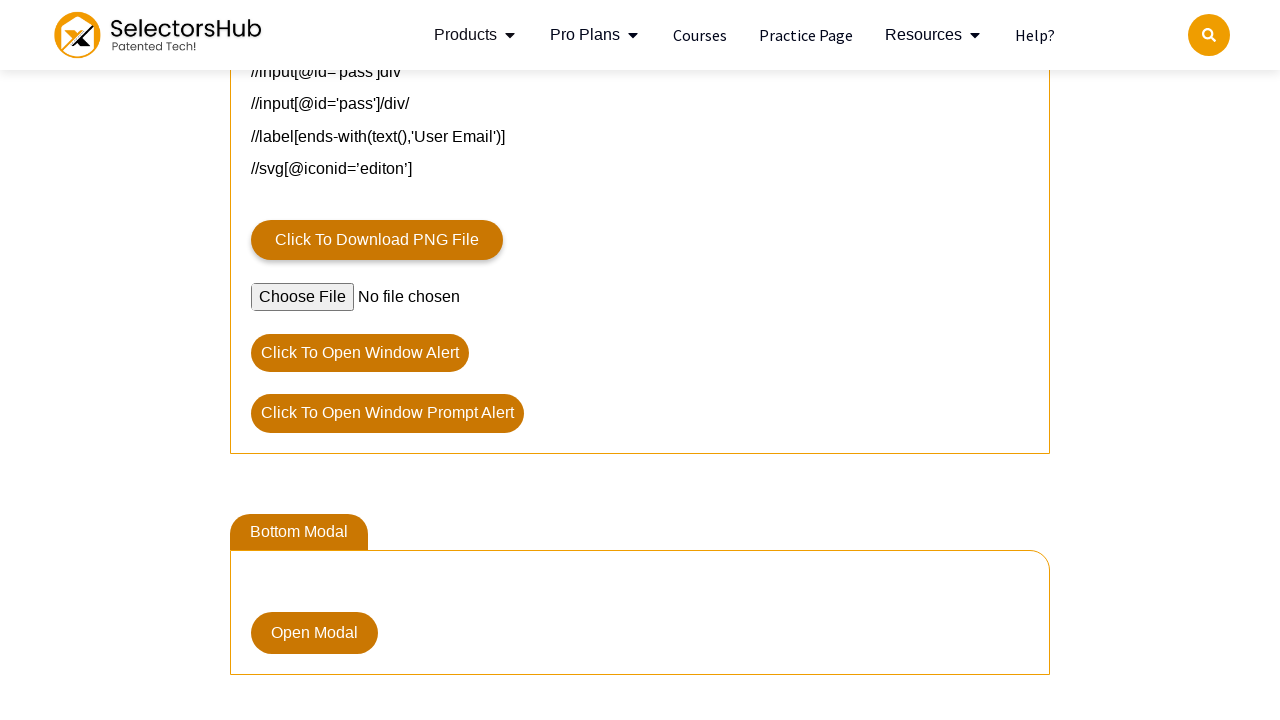

Set up dialog handler to accept alerts
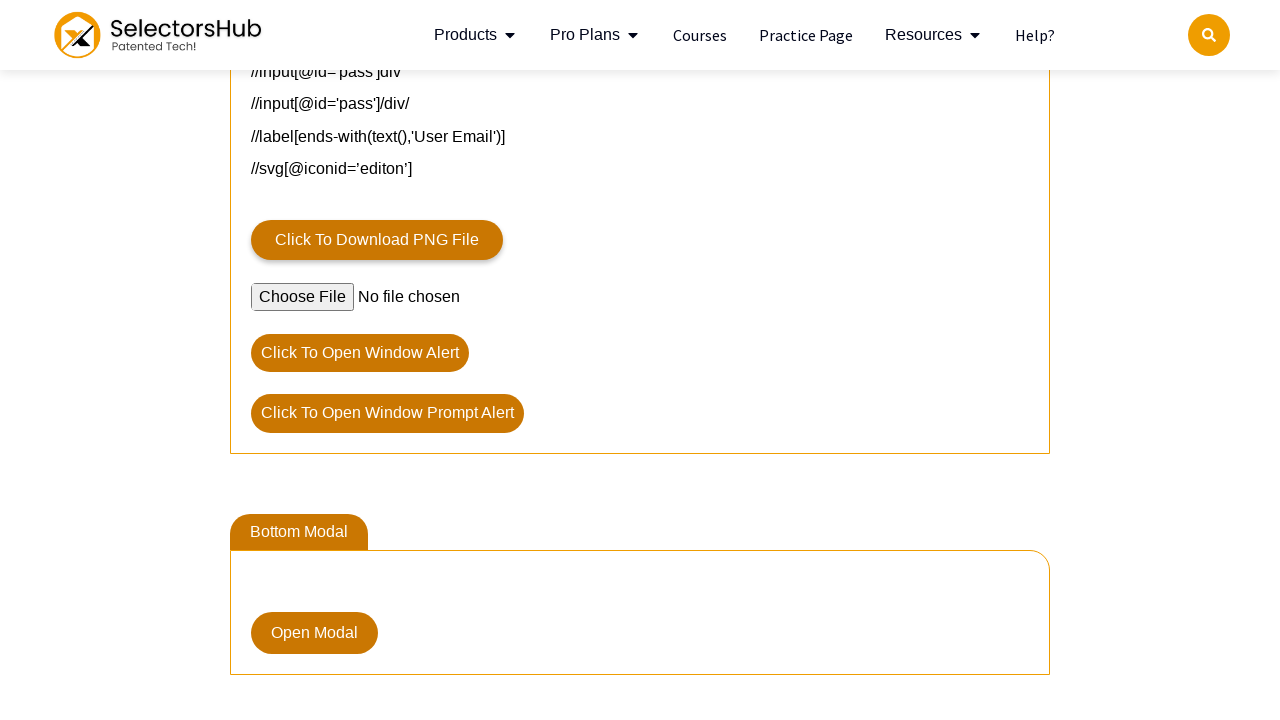

Waited for alert to be processed
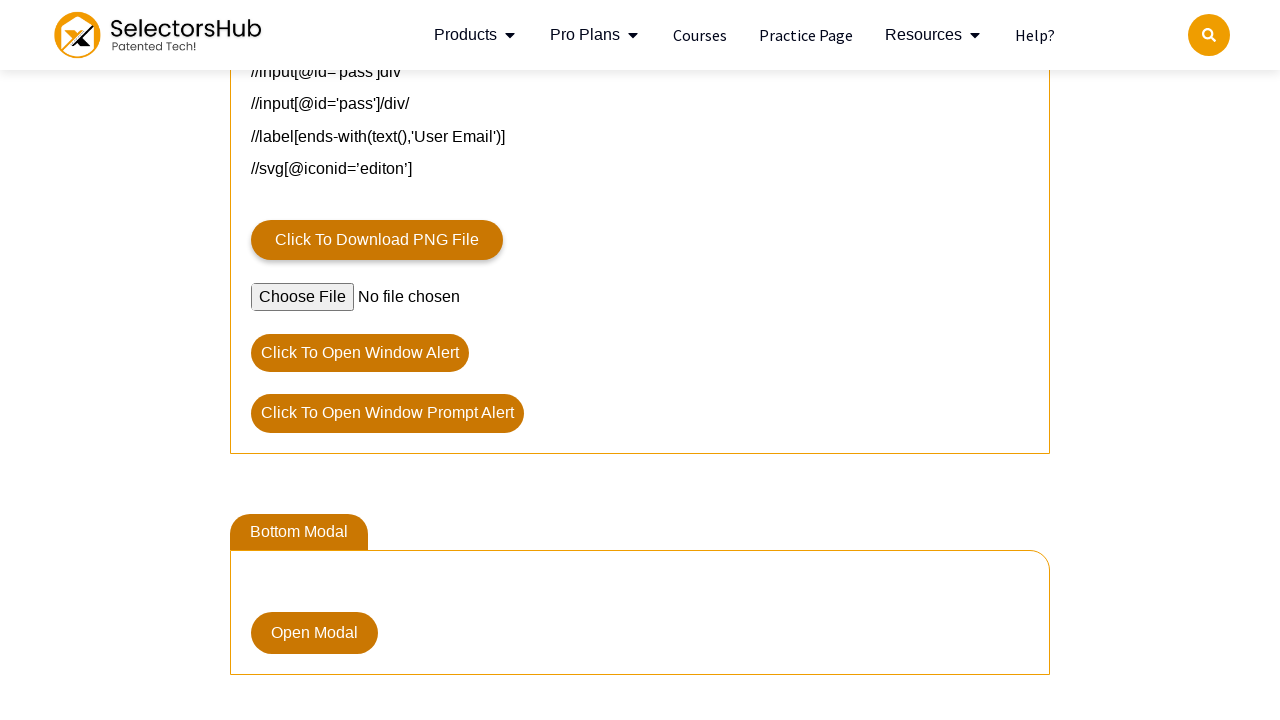

Set up dialog handler to accept prompt with 'Yes' text
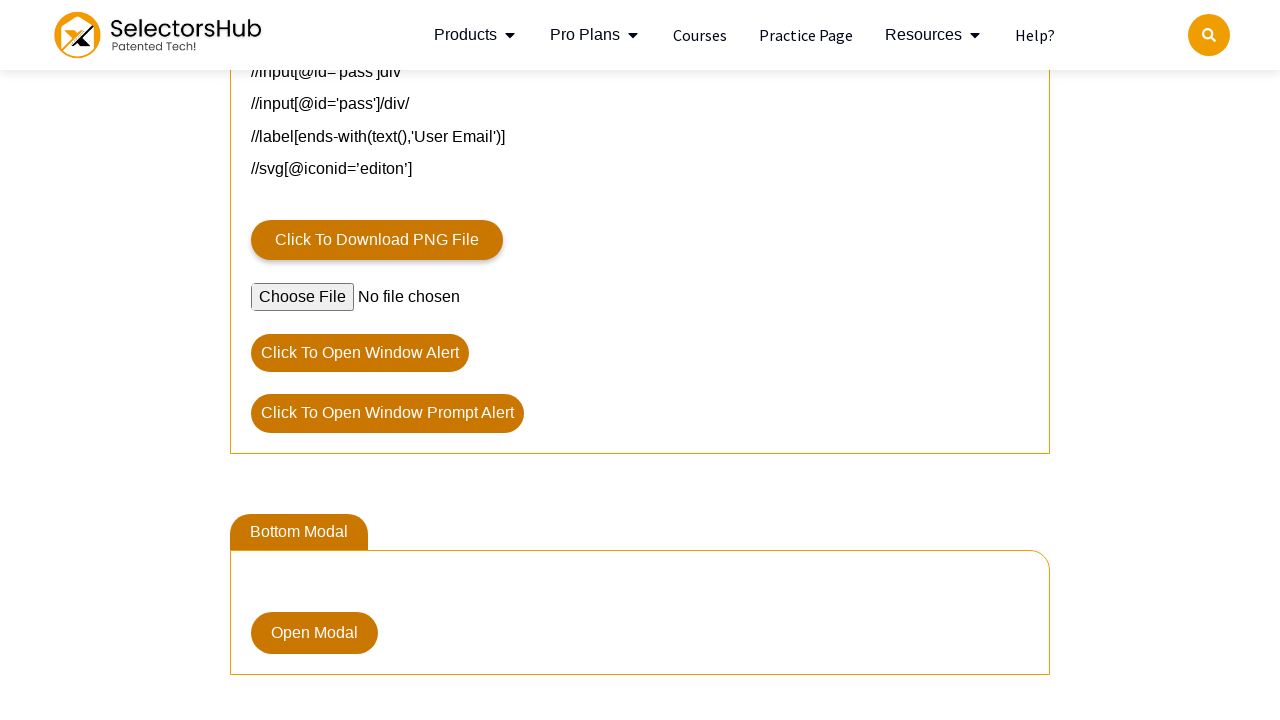

Clicked button to trigger prompt alert at (388, 414) on xpath=//button[@onclick='promptAlertFunction()']
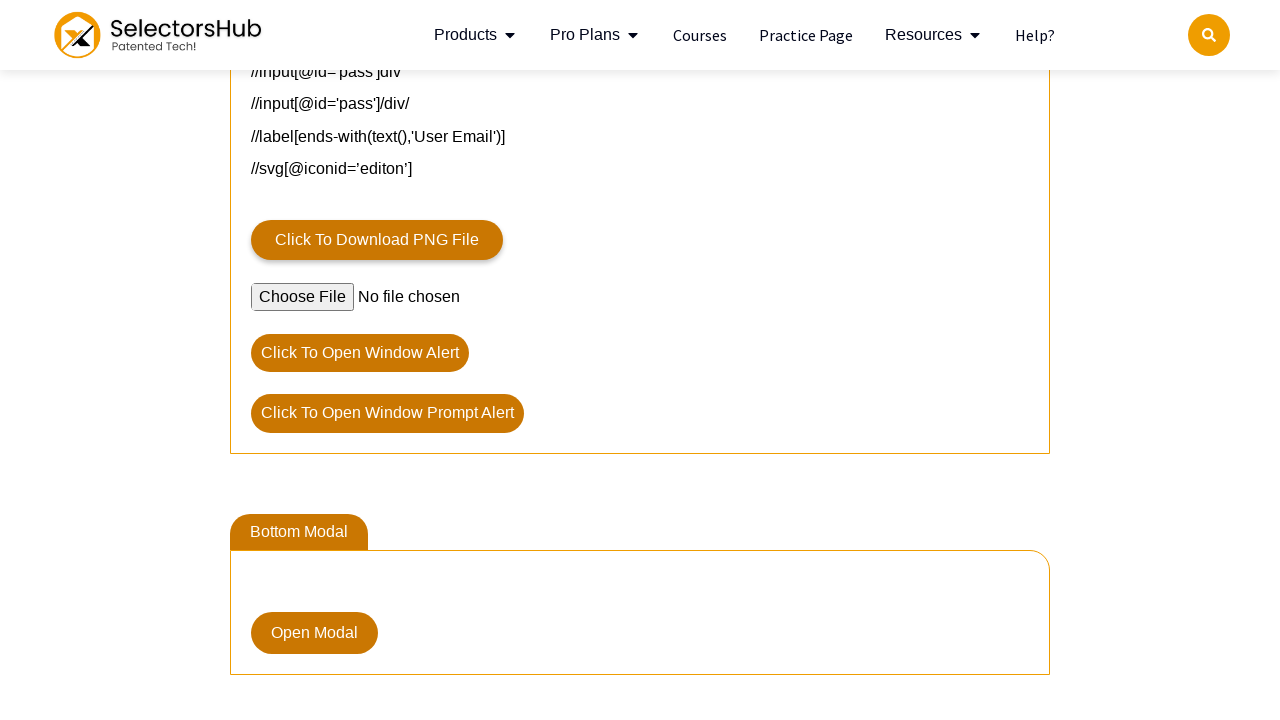

Waited for prompt to be handled
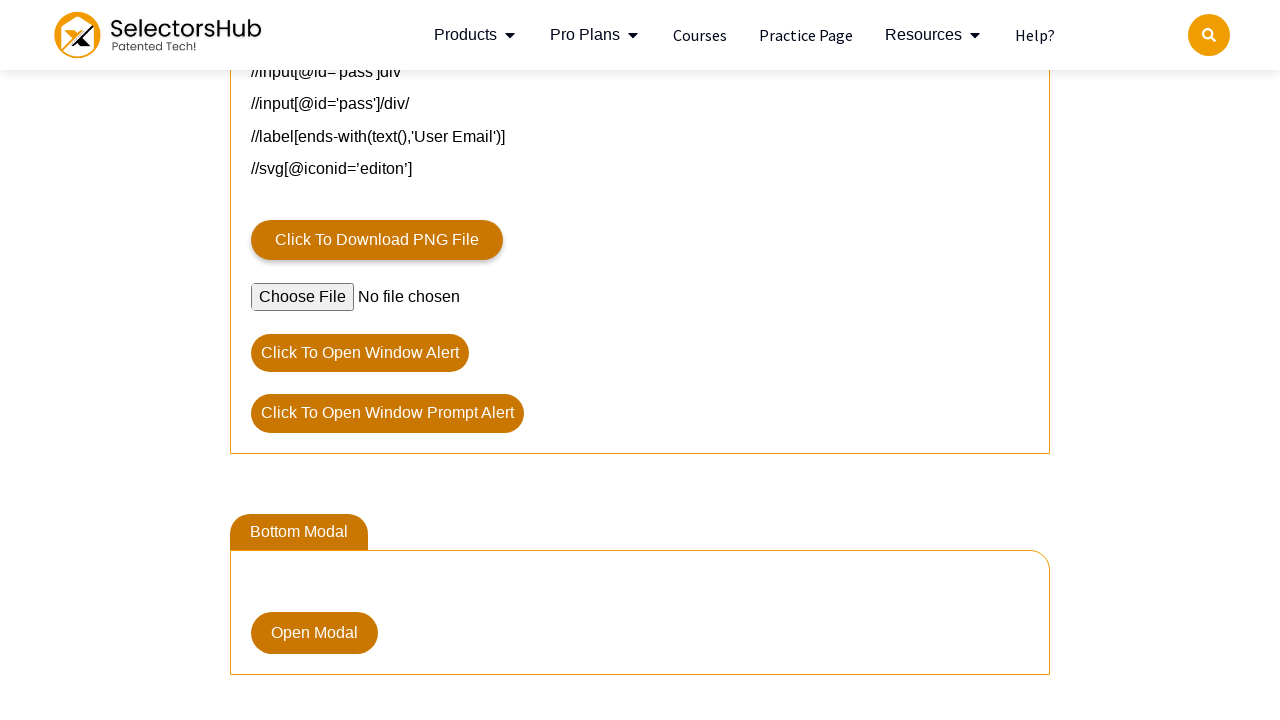

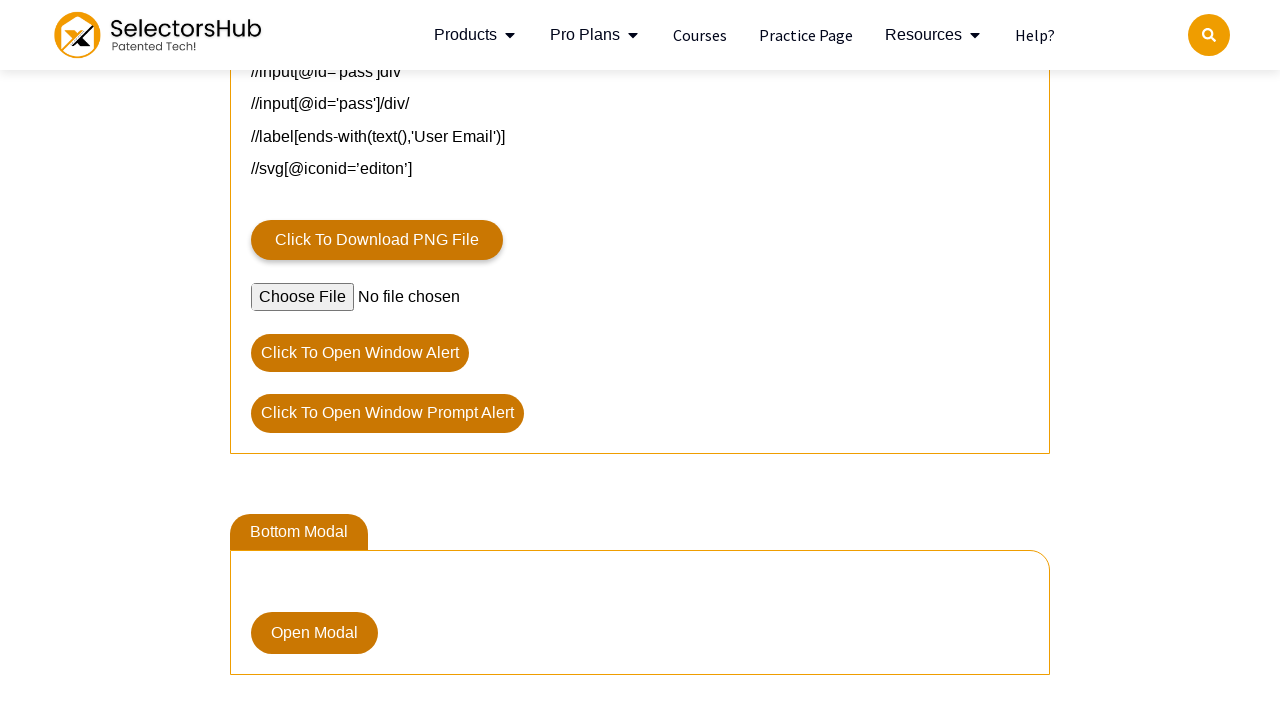